Tests the autowait playground by configuring an input element with specific states (visible, enabled, not editable, not on top, zero size), applying the settings, and verifying the element attributes and behavior.

Starting URL: http://uitestingplayground.com/autowait

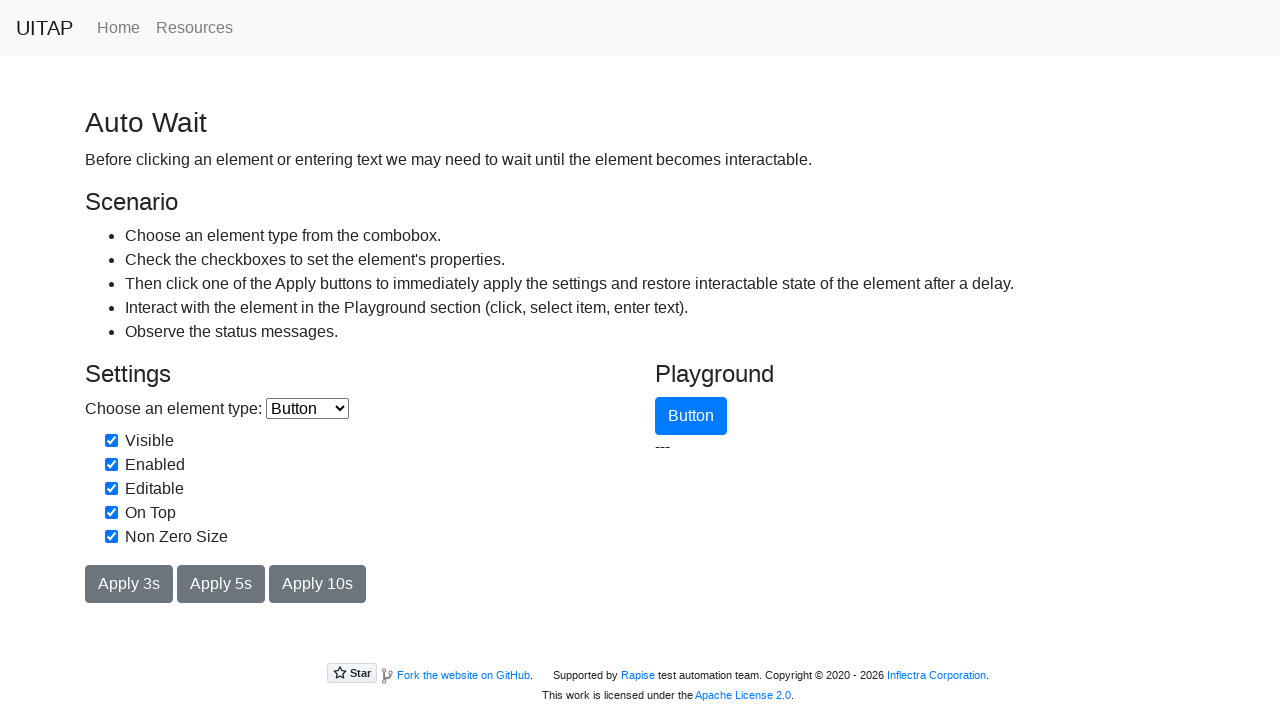

Navigated to autowait playground
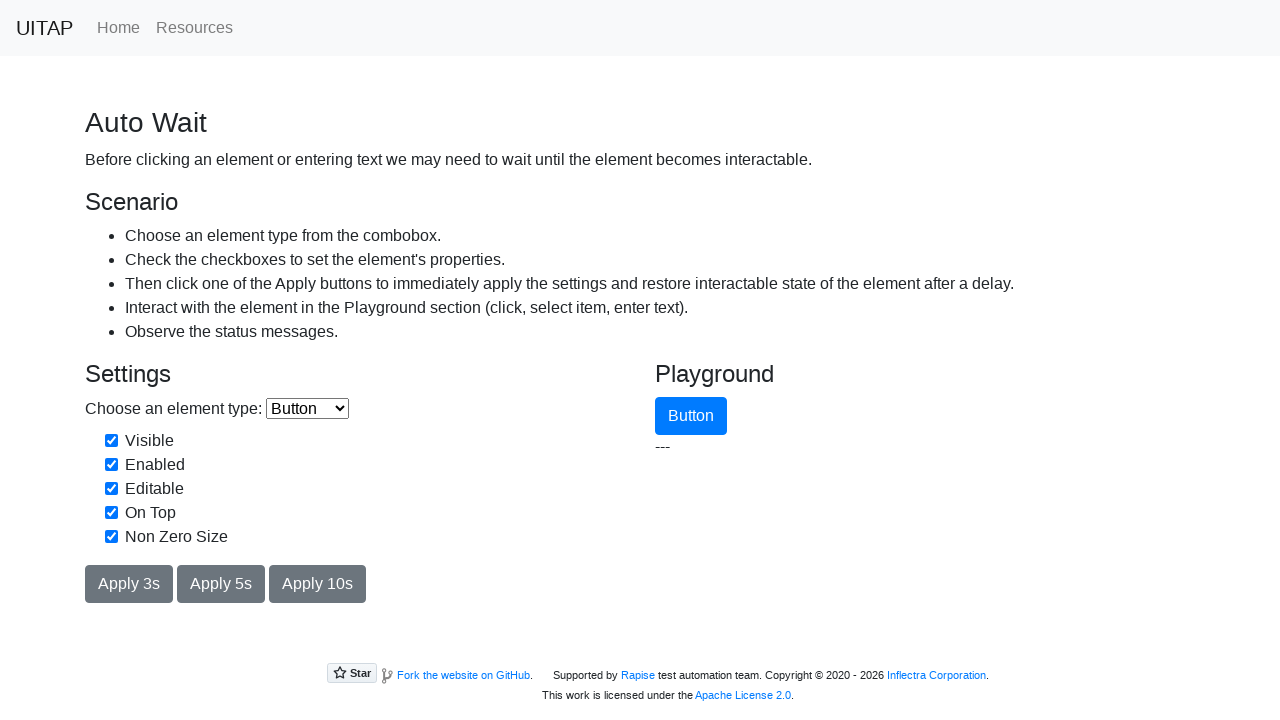

Selected 'input' element type from dropdown on internal:label="Choose an element type"i
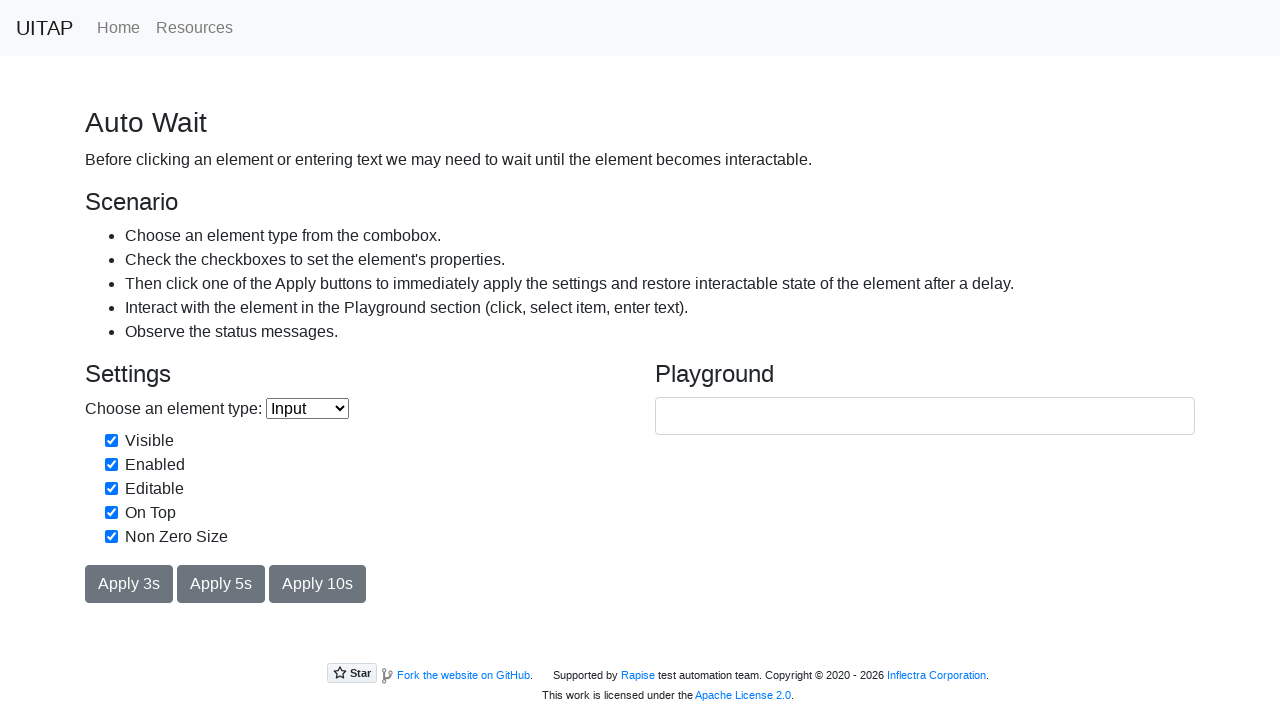

Checked 'Visible' checkbox on internal:text="Visible"i
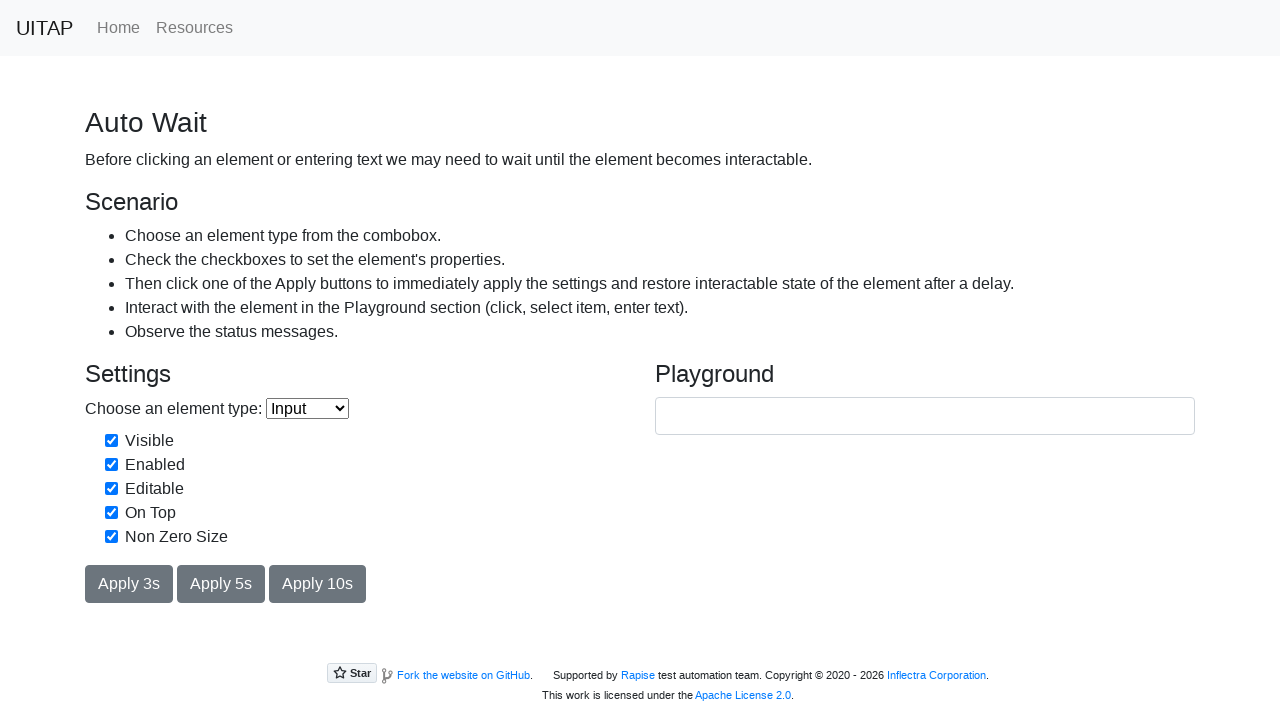

Checked 'Enabled' checkbox on internal:text="Enabled"i
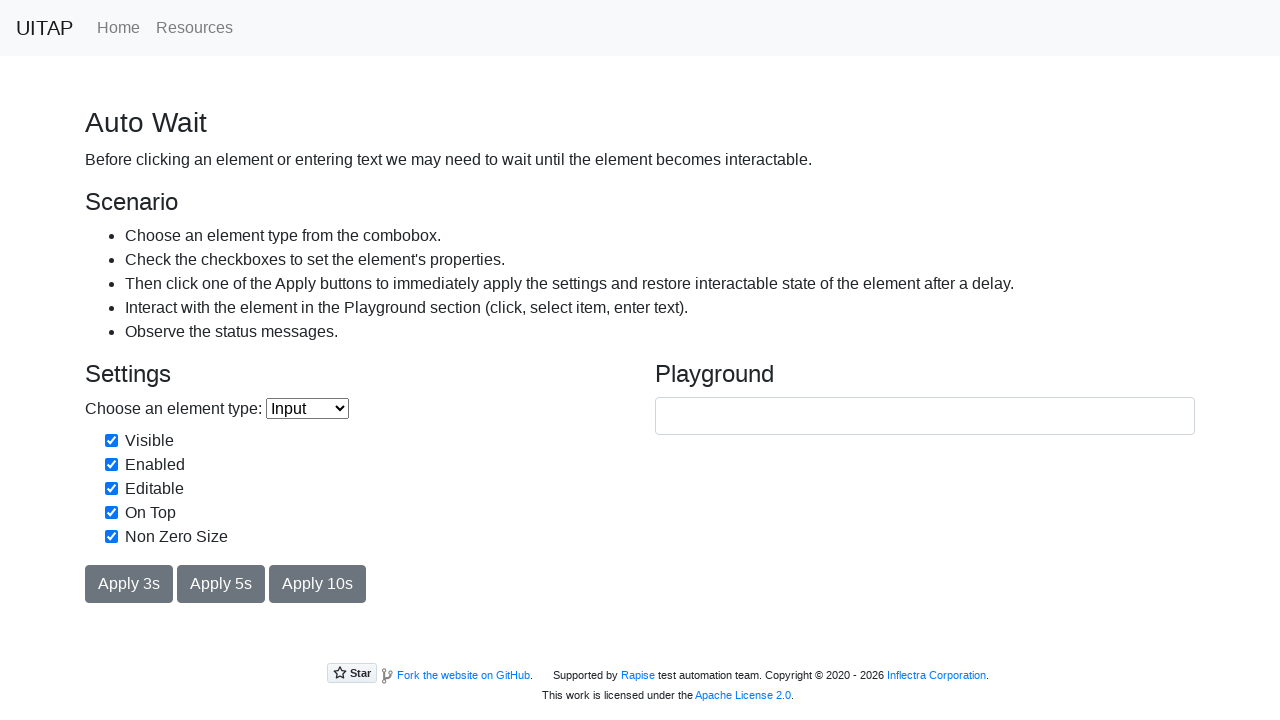

Unchecked 'Editable' checkbox at (154, 489) on .form-check-label >> internal:text="Editable"i
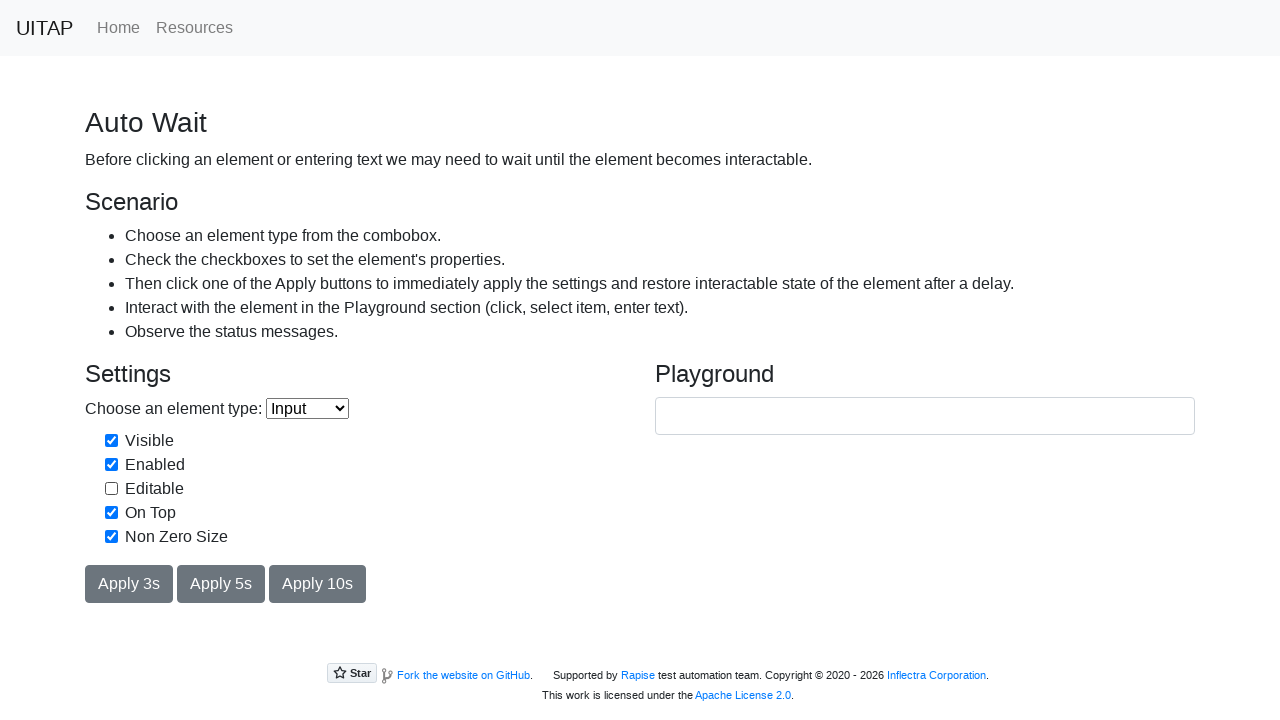

Unchecked 'On Top' checkbox at (150, 513) on internal:text="On Top"i
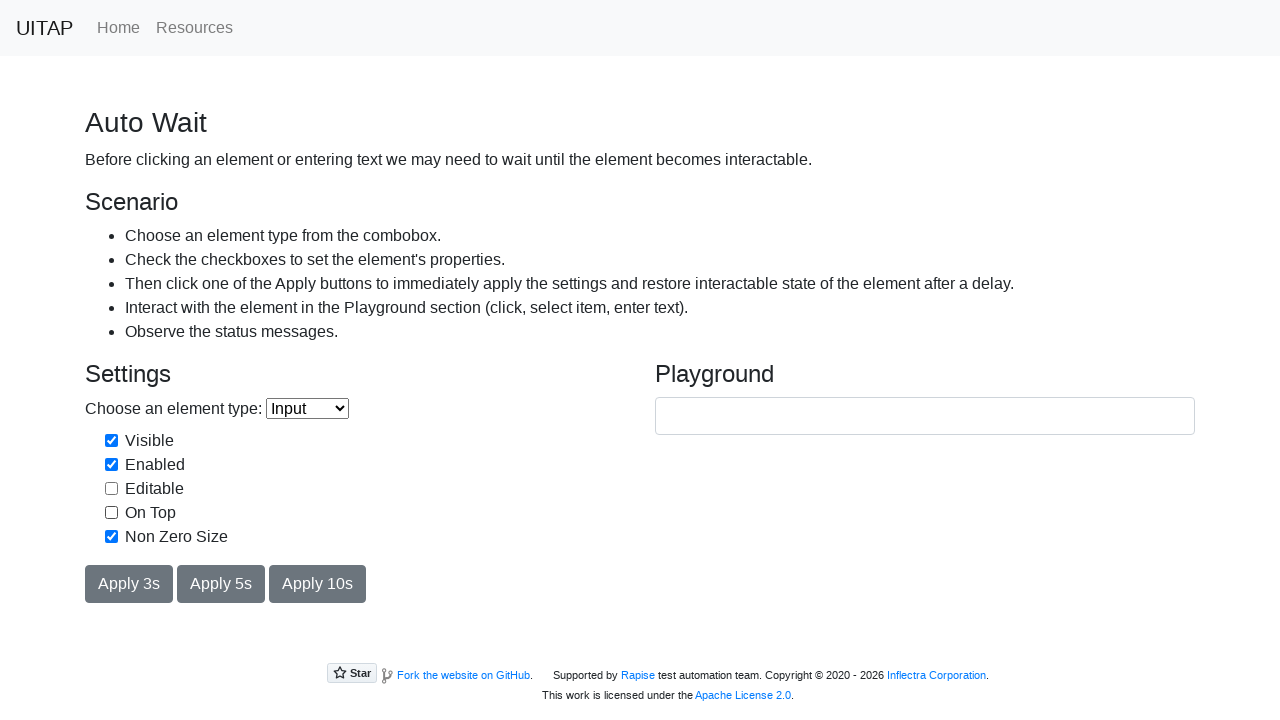

Unchecked 'Non Zero Size' checkbox at (176, 537) on internal:text="Non Zero Size"i
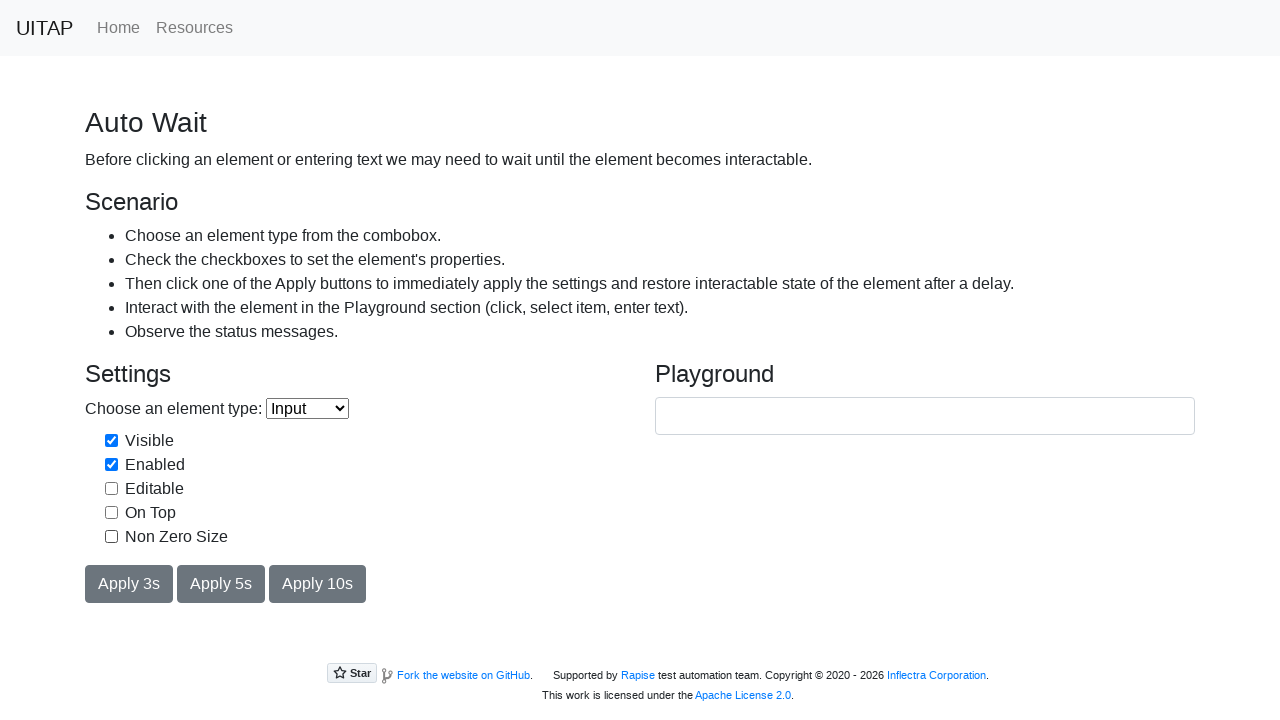

Clicked 'Apply for 10 seconds' button to apply input element settings at (318, 584) on #applyButton10
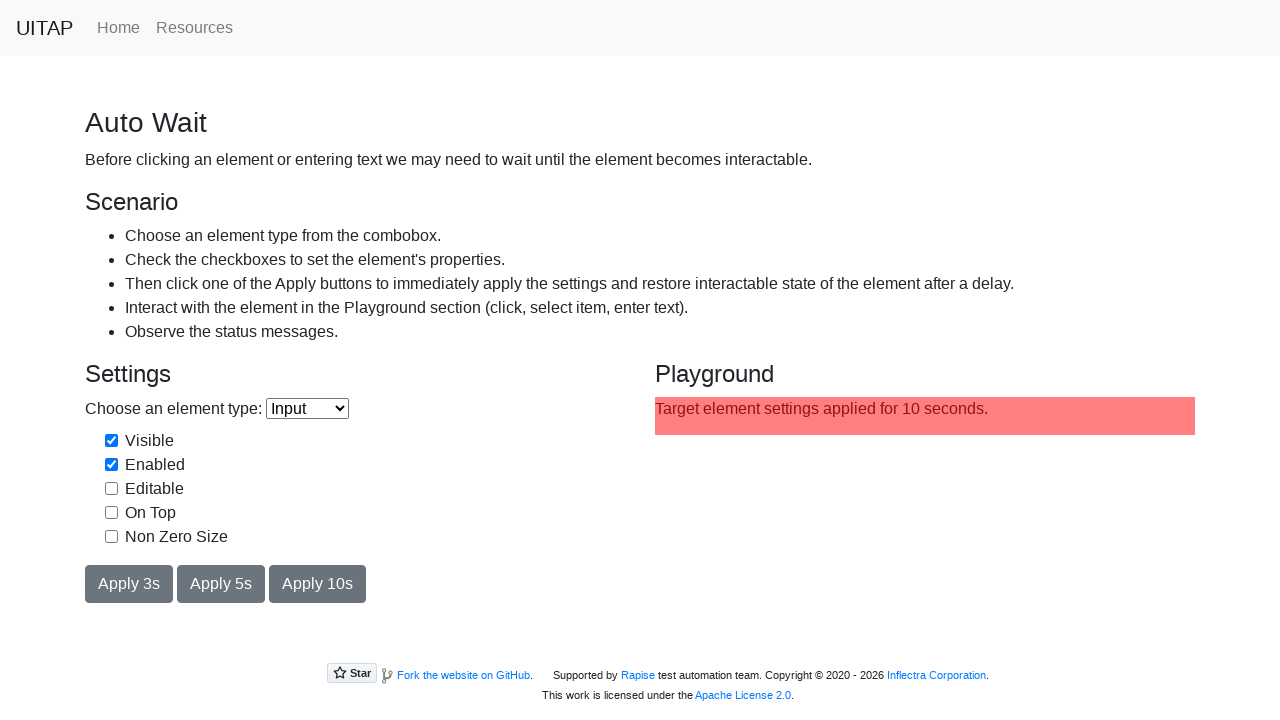

Target input element became visible
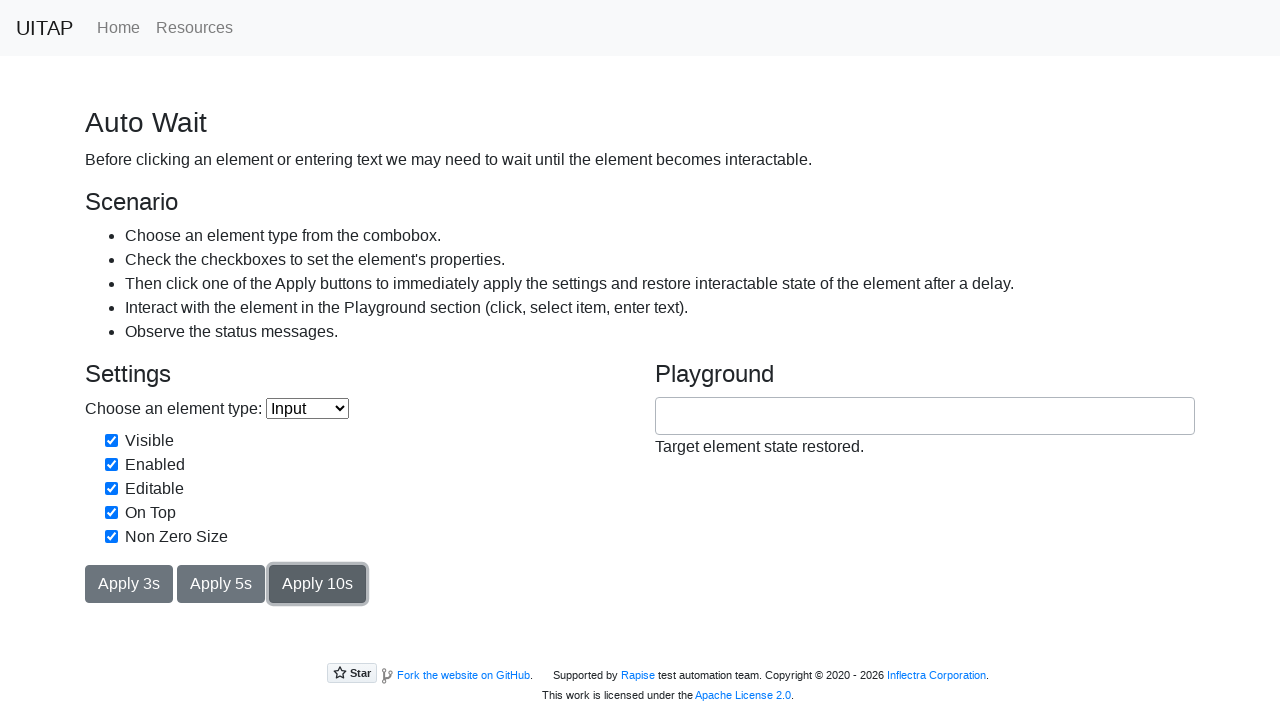

Filled target input field with 'Some test text' on #target
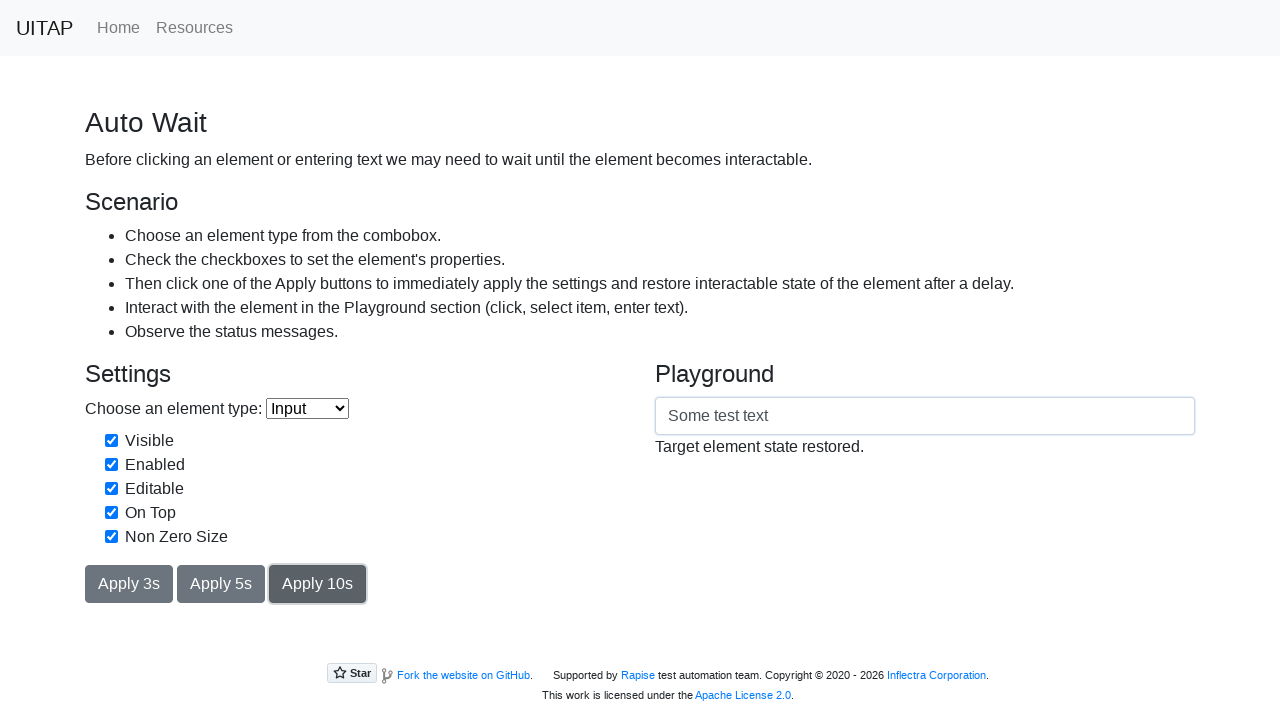

Waited 1000ms for interaction to complete
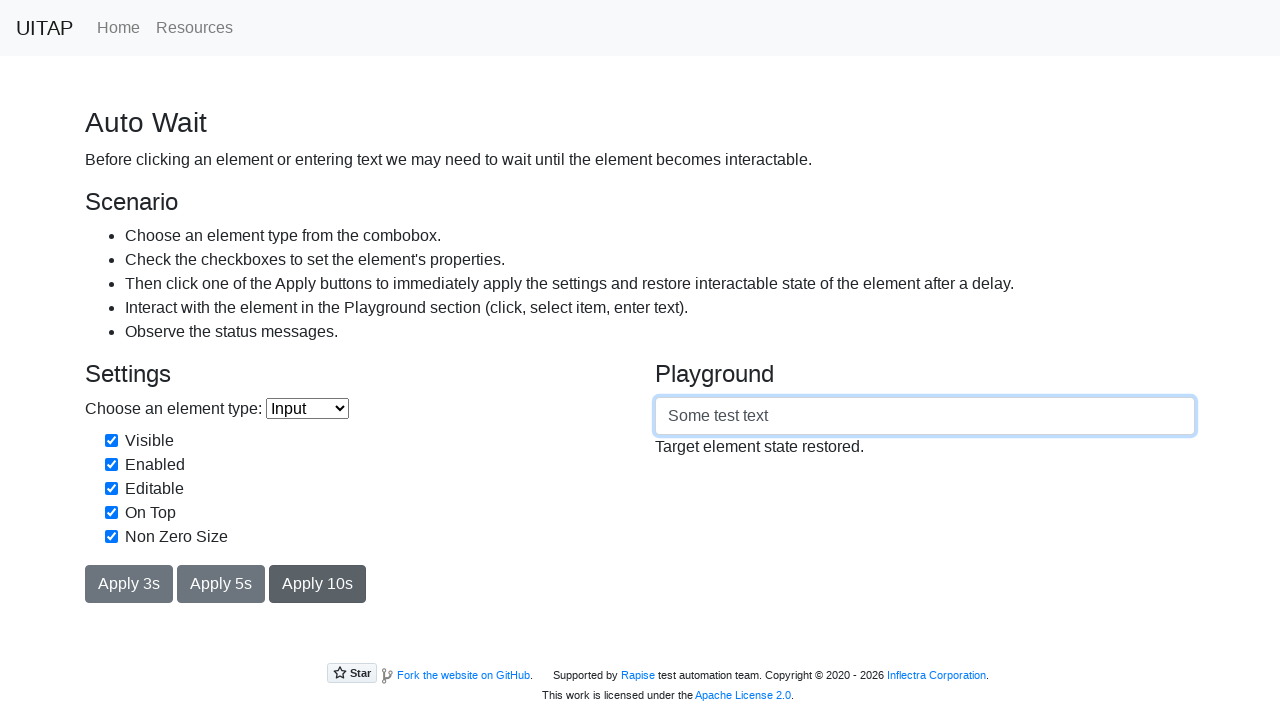

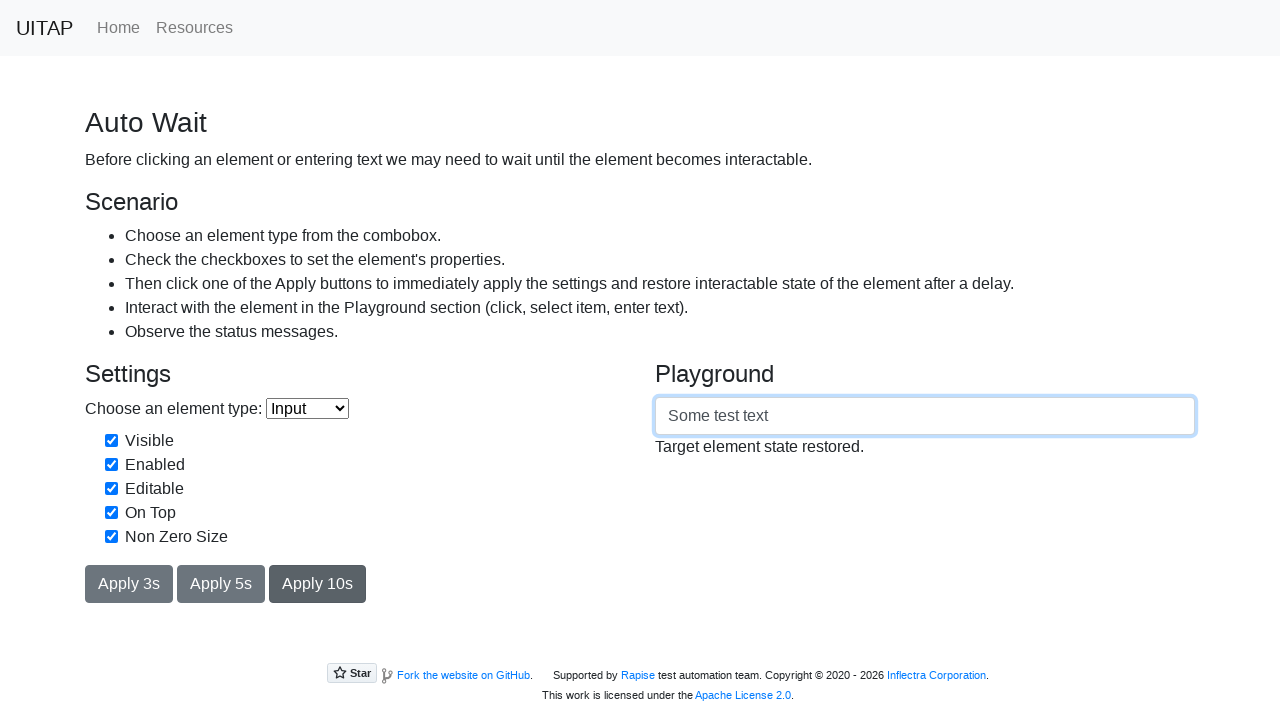